Tests a text box form by filling in full name, email, current address, and permanent address fields, then submitting the form

Starting URL: https://demoqa.com/text-box

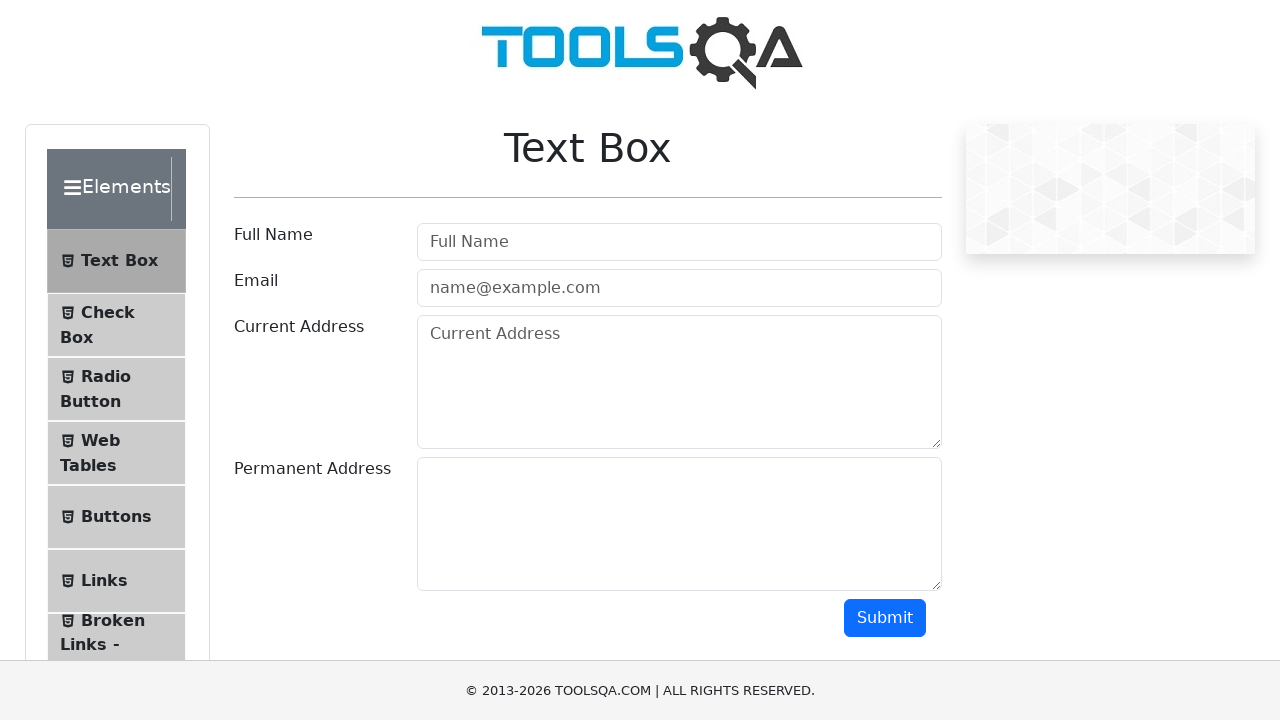

Waited for Full Name input field to load
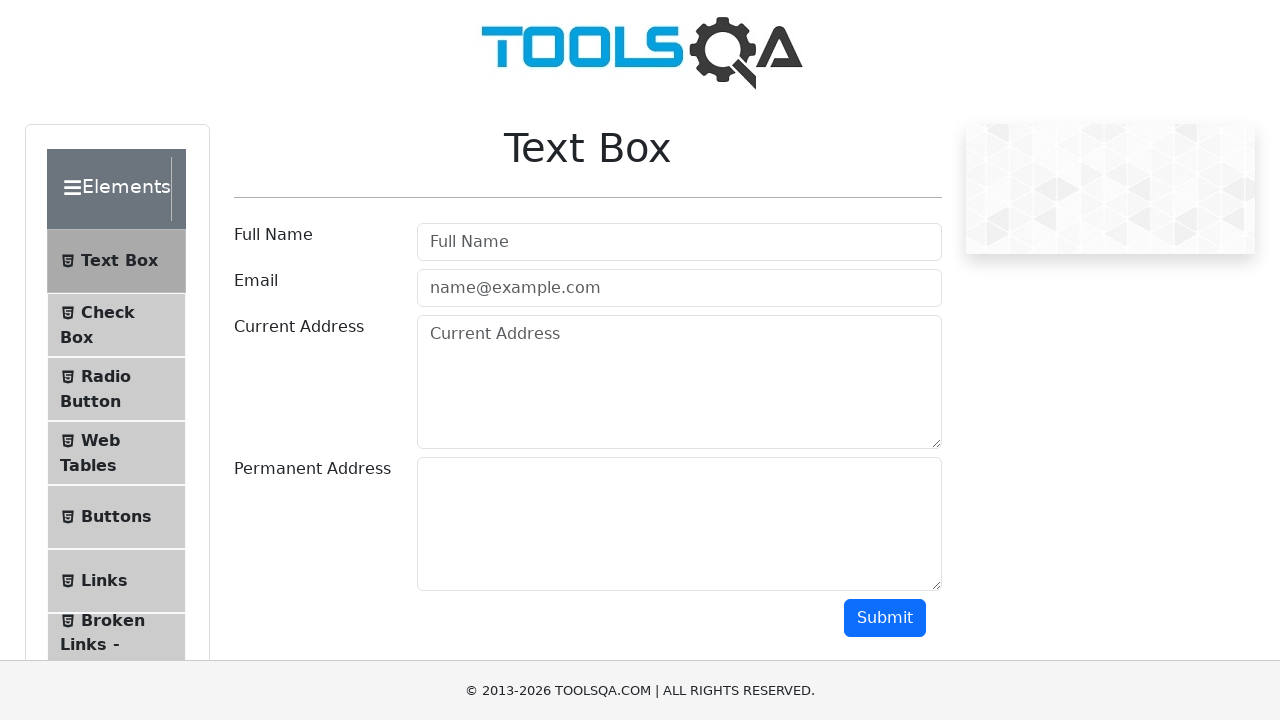

Filled Full Name field with 'Franco' on input[placeholder='Full Name']
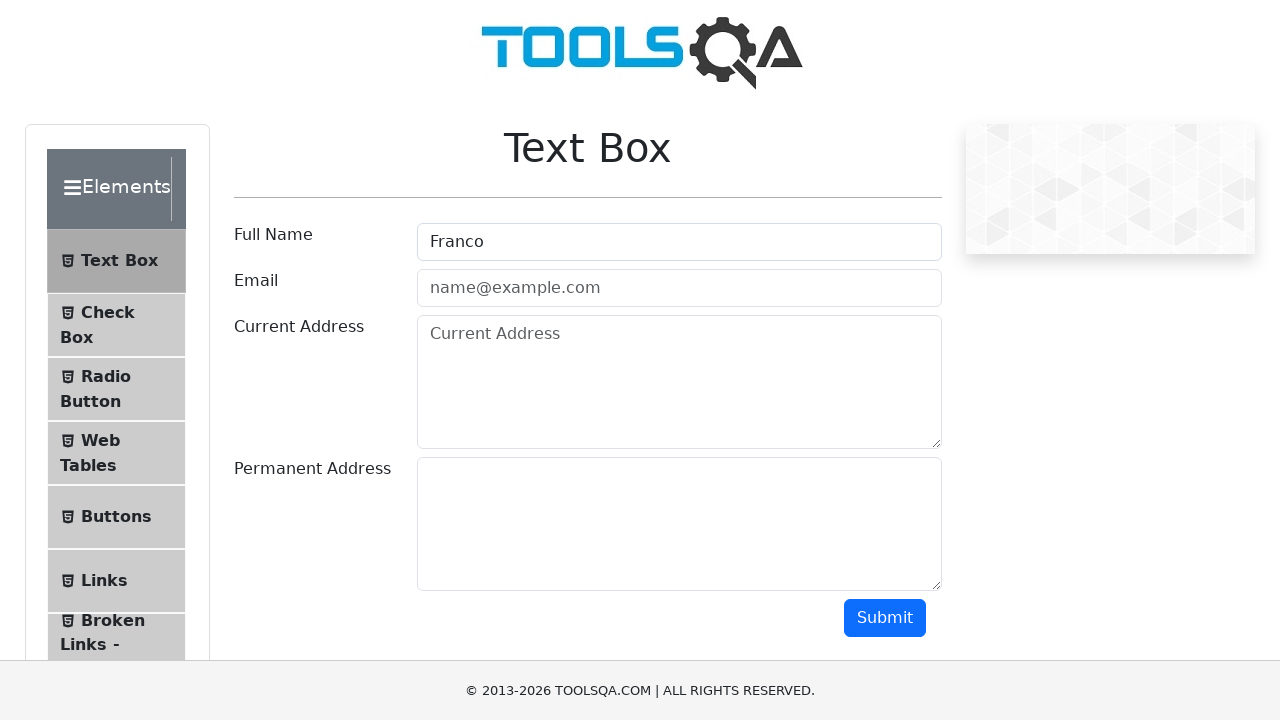

Filled Email field with 'francoduperre@gmail.com' on #userEmail
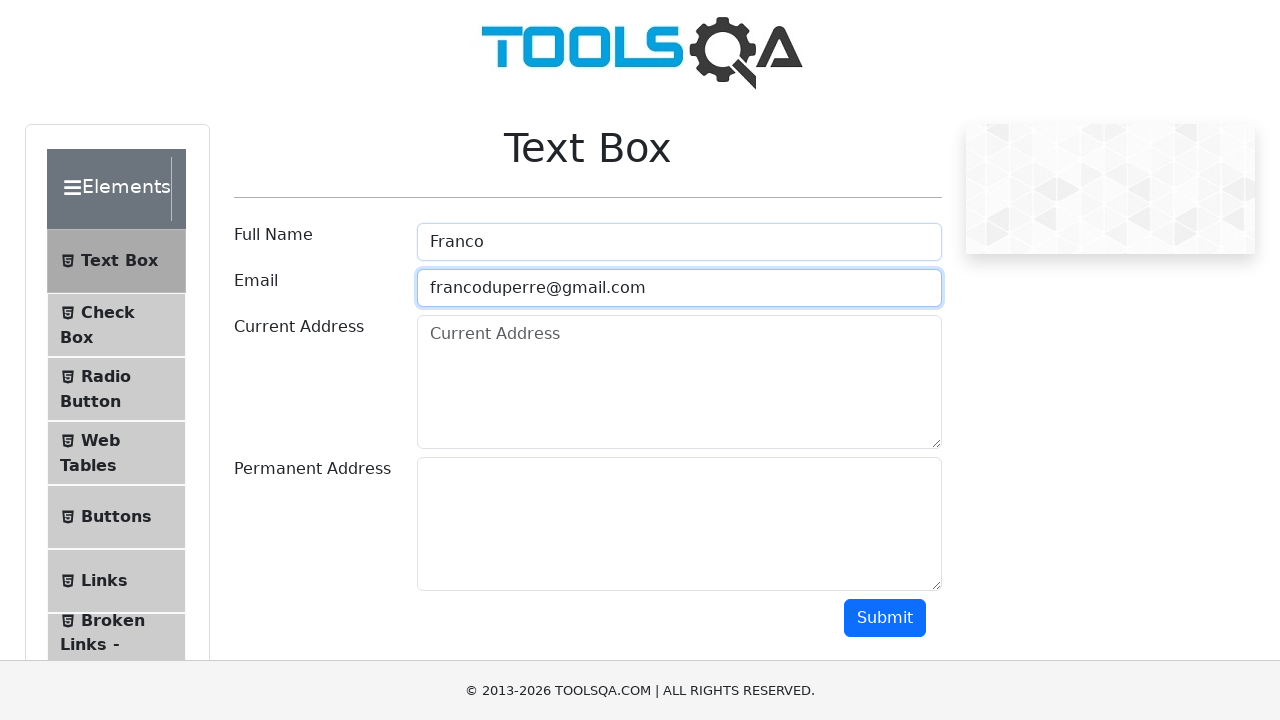

Filled Current Address field with 'aaa 123' on #currentAddress
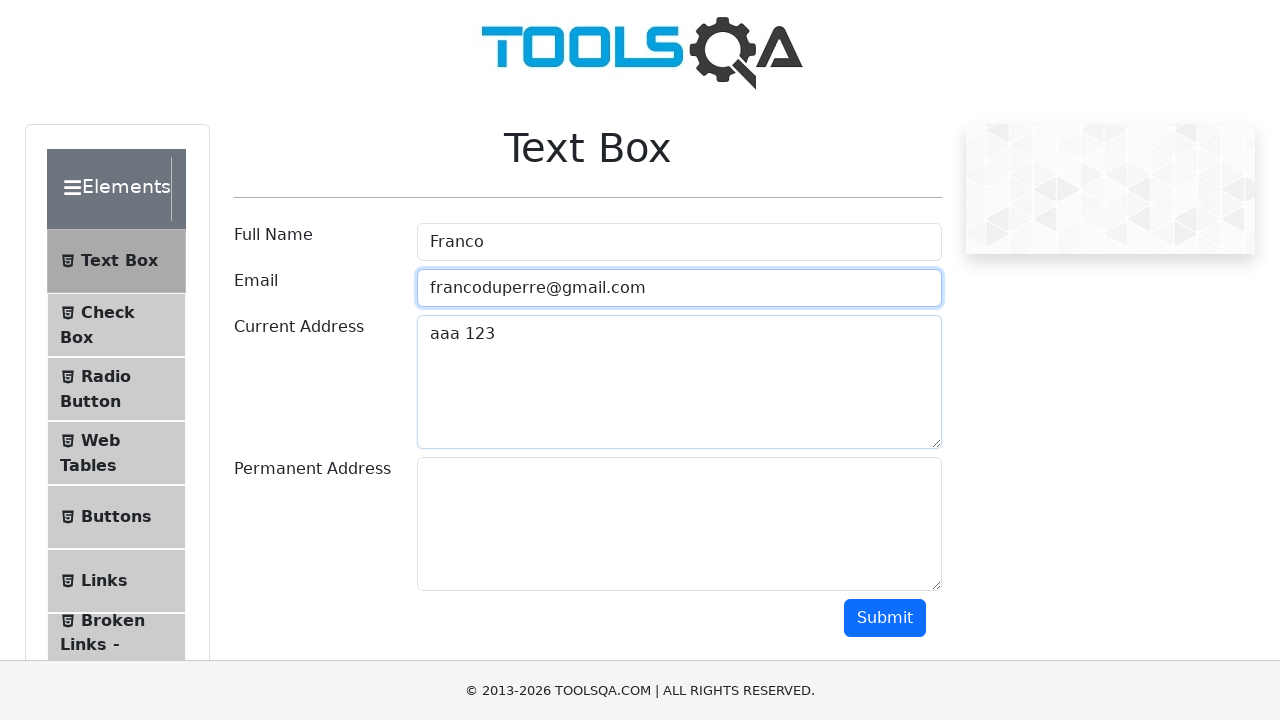

Filled Permanent Address field with 'bbb 123' on #permanentAddress
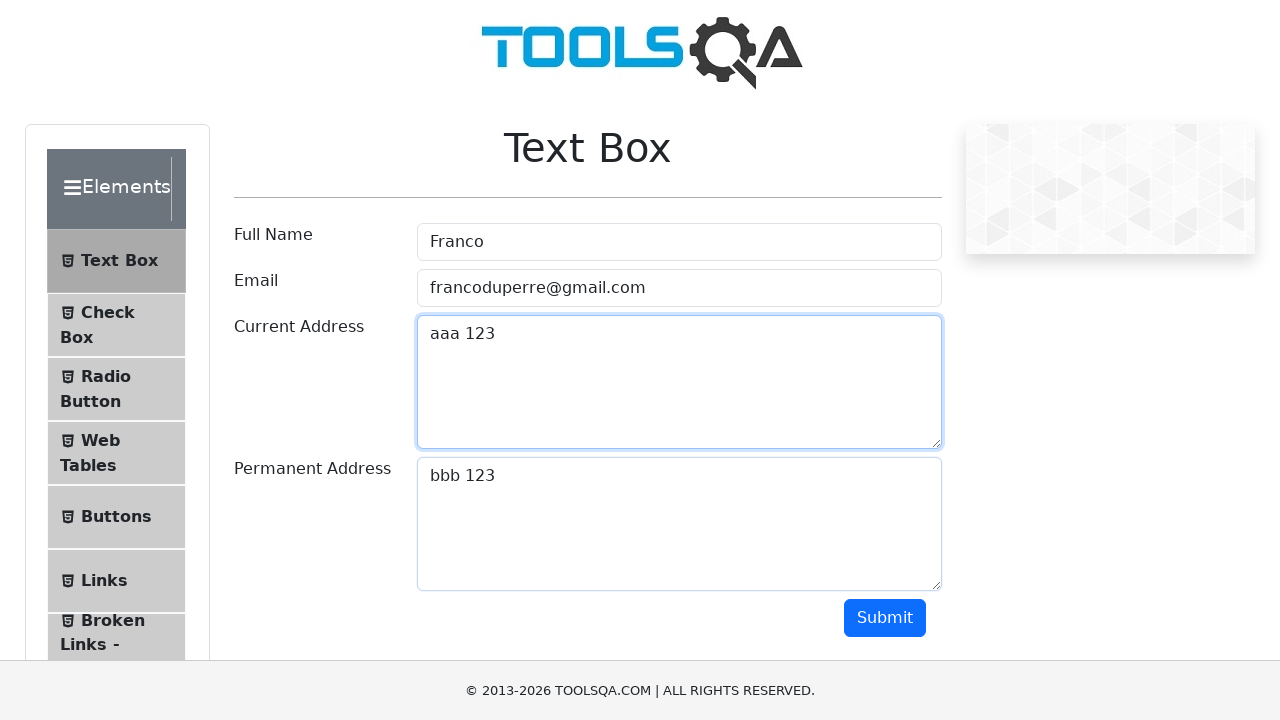

Scrolled down to reveal submit button
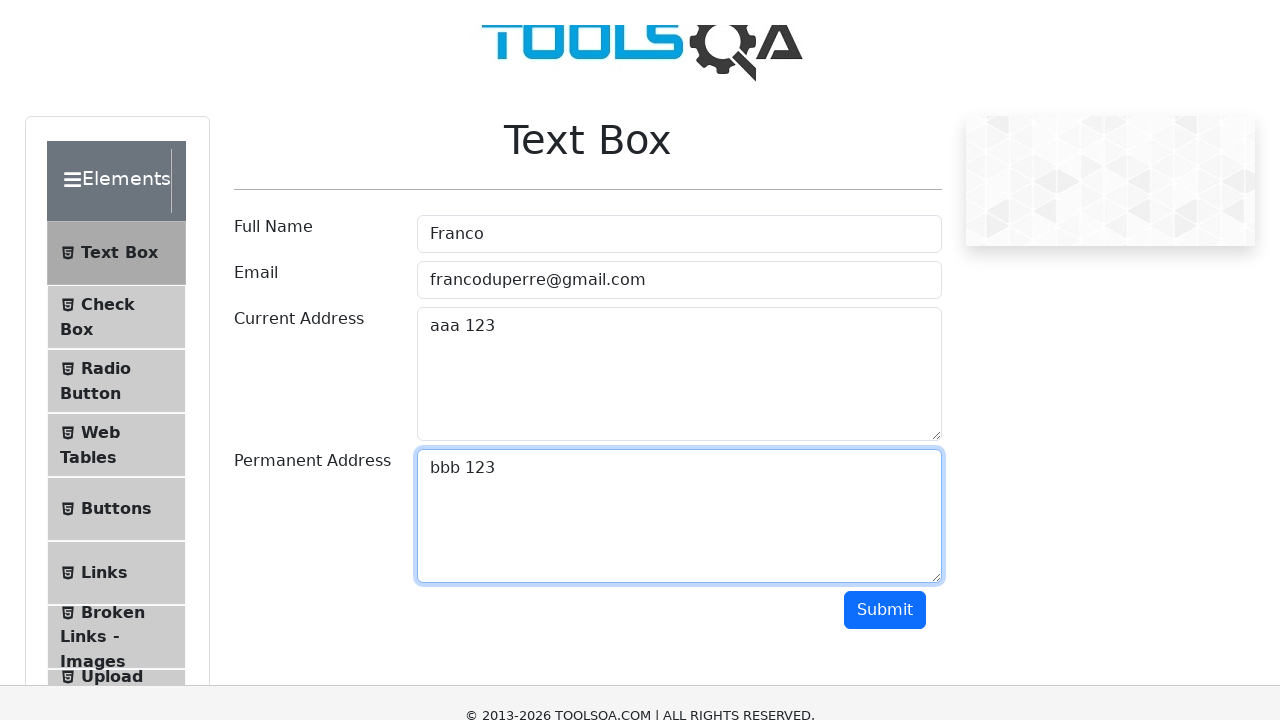

Clicked submit button to submit the form at (885, 318) on #submit
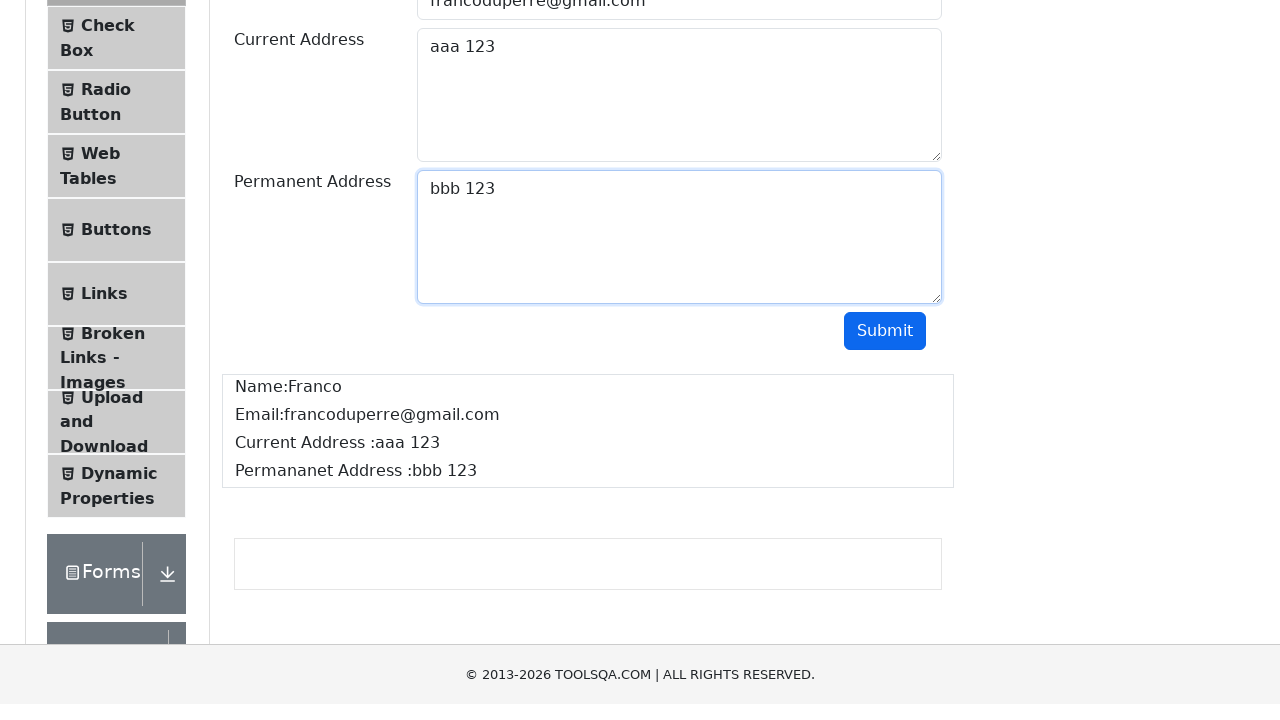

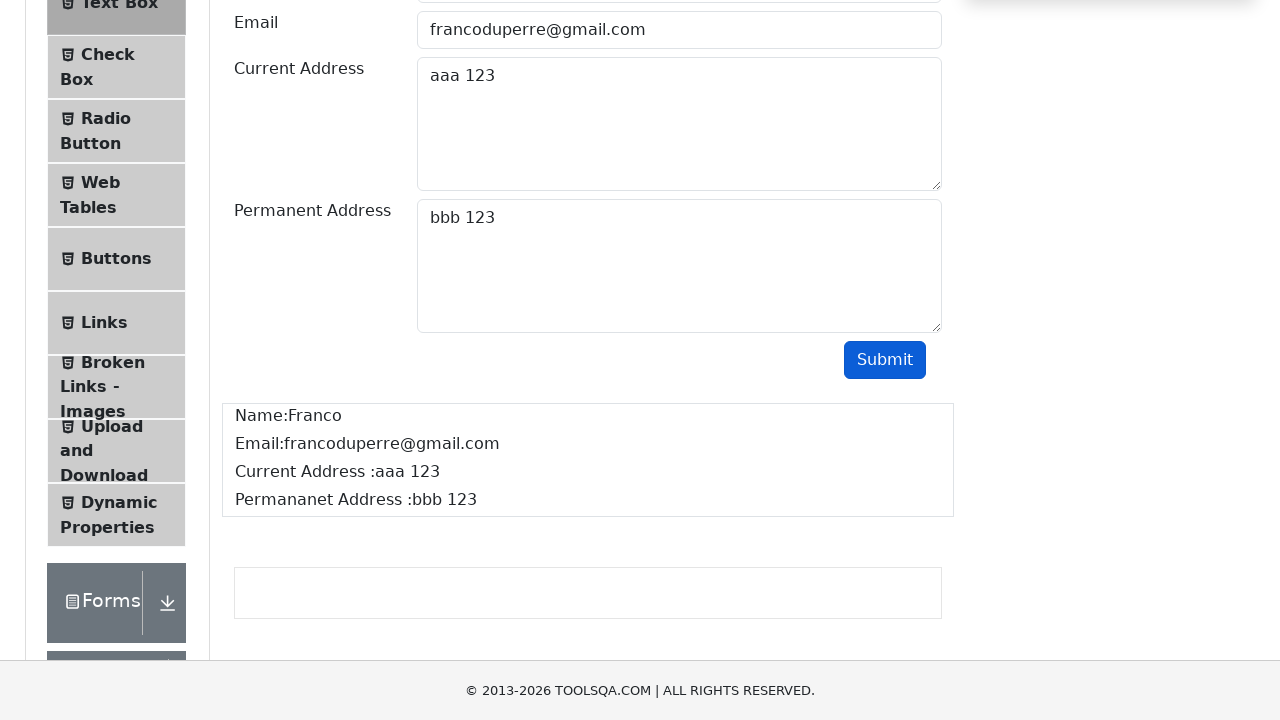